Tests drag and drop functionality by dragging an element from source to target within an iframe

Starting URL: https://jqueryui.com/droppable/

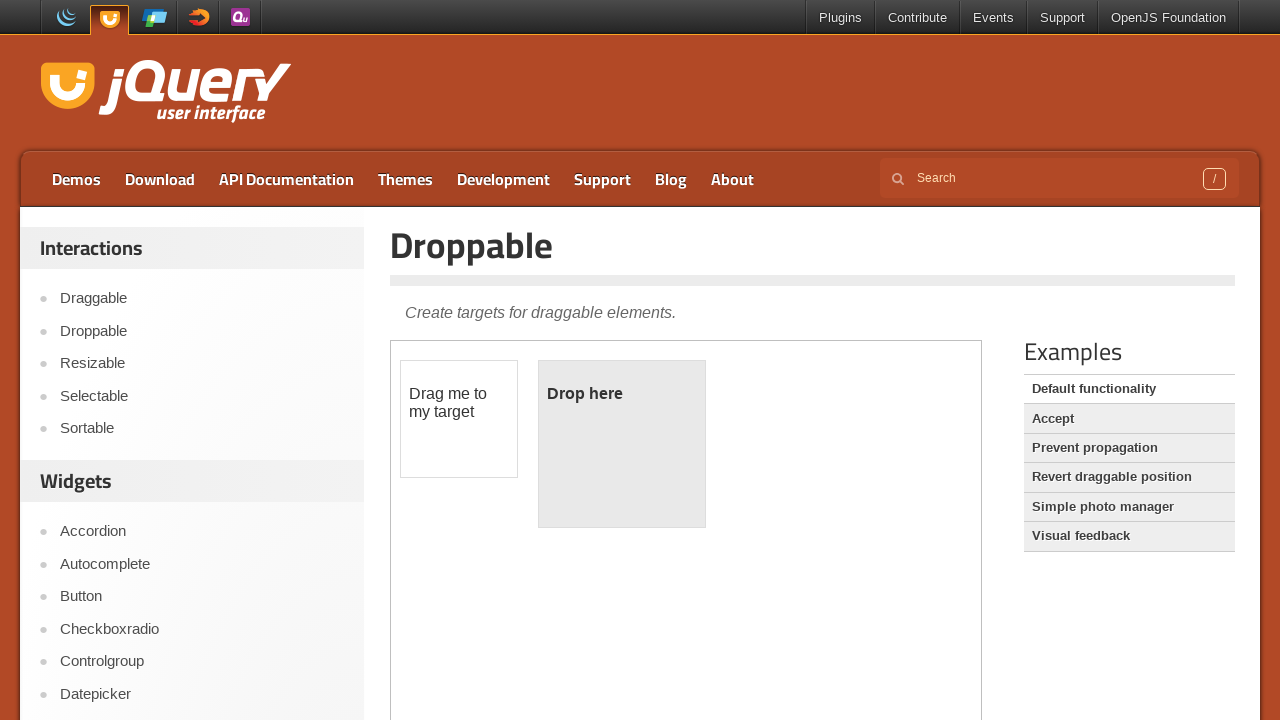

Located the demo iframe for drag and drop test
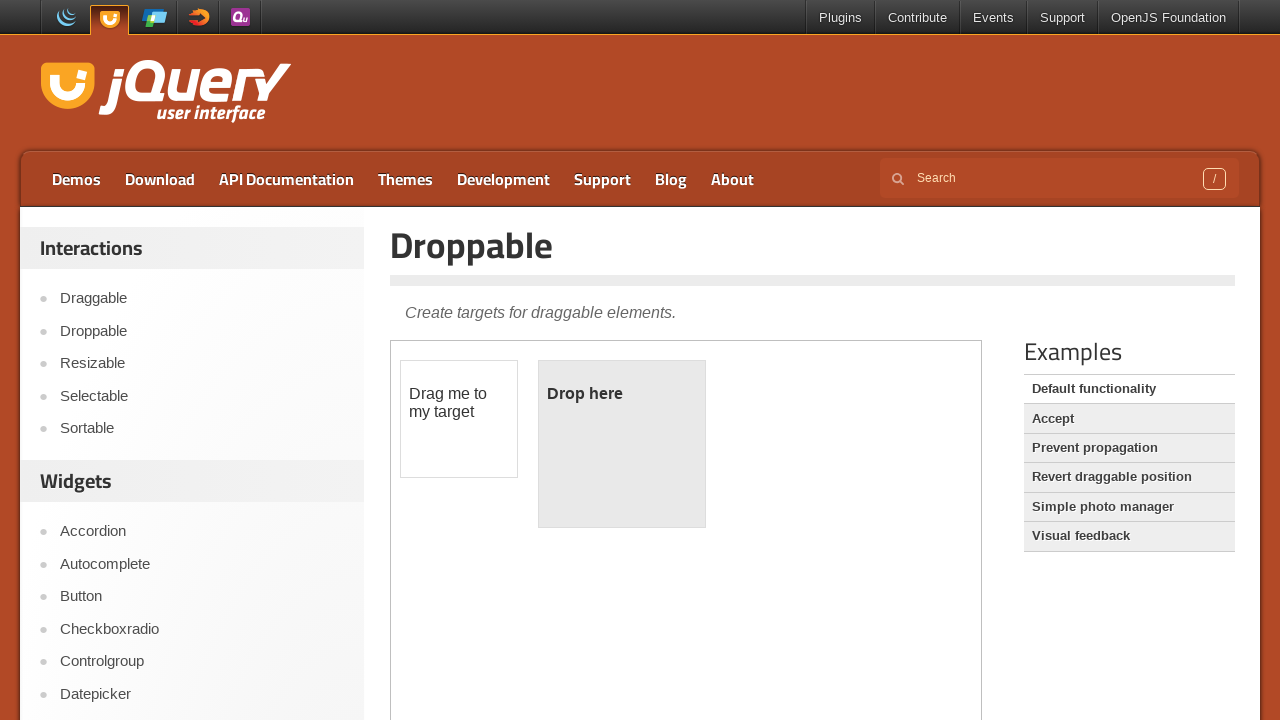

Located the draggable source element within iframe
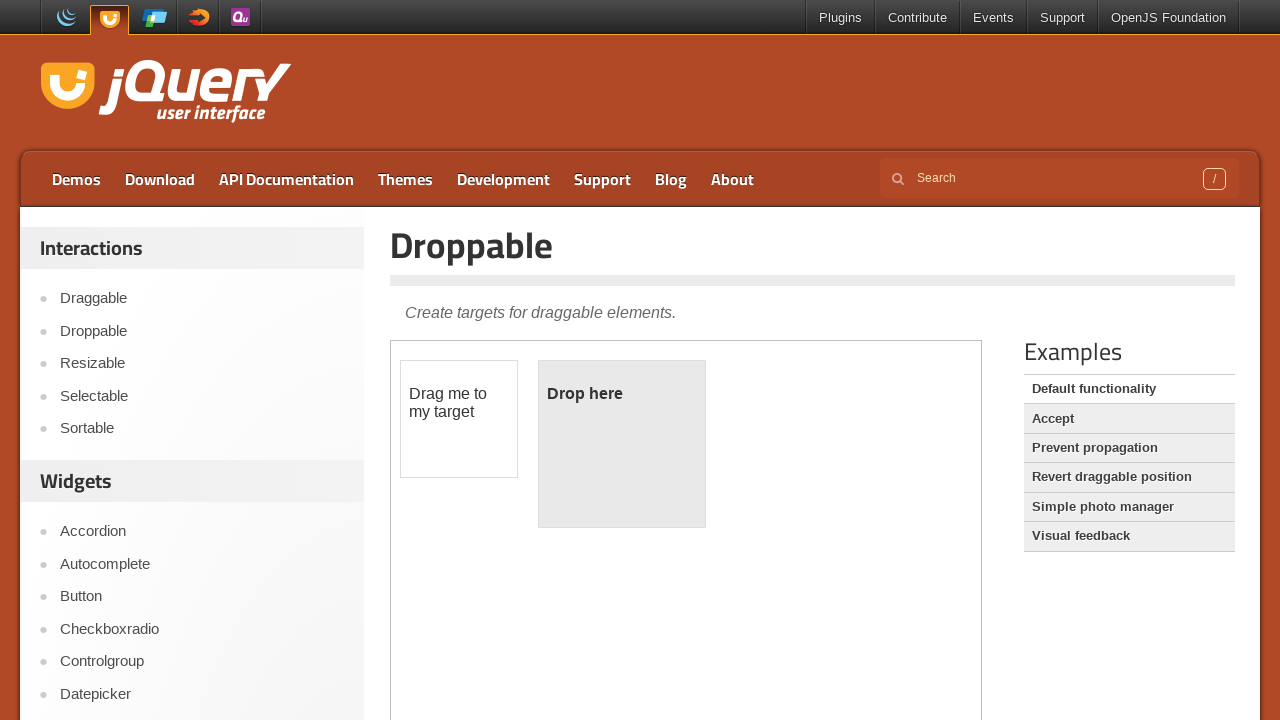

Located the droppable target element within iframe
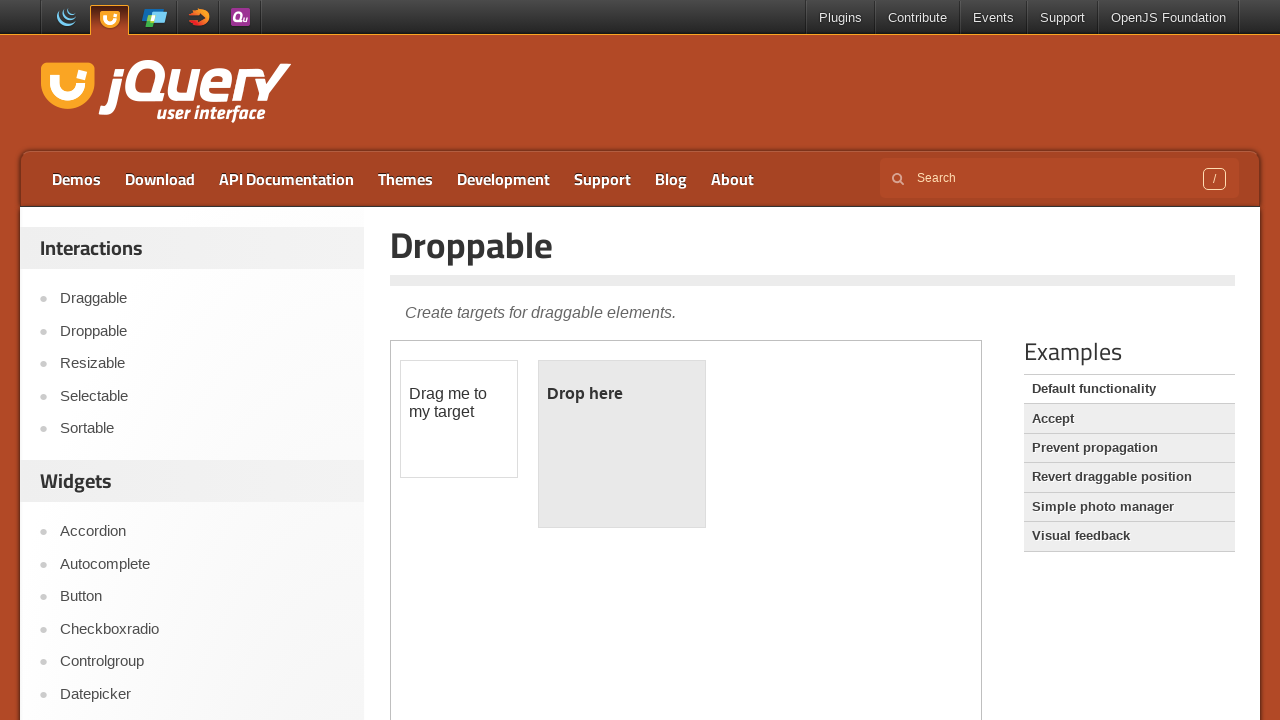

Dragged element from source to target successfully at (622, 444)
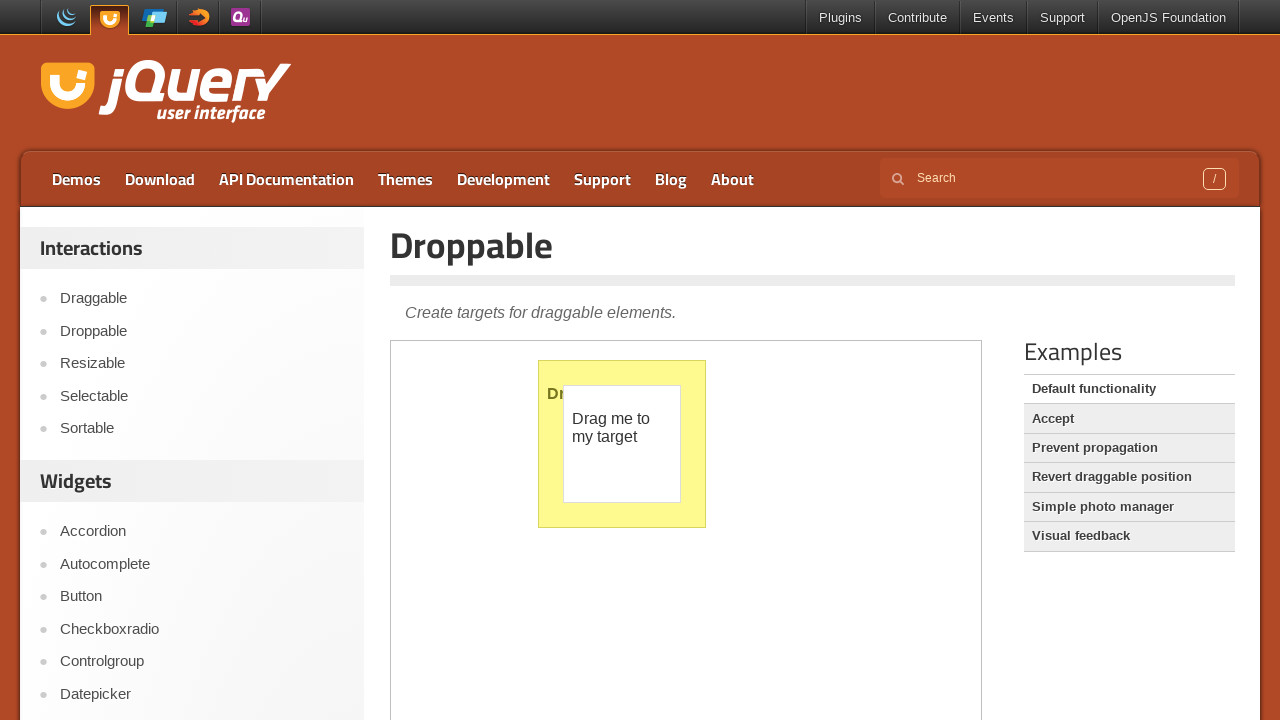

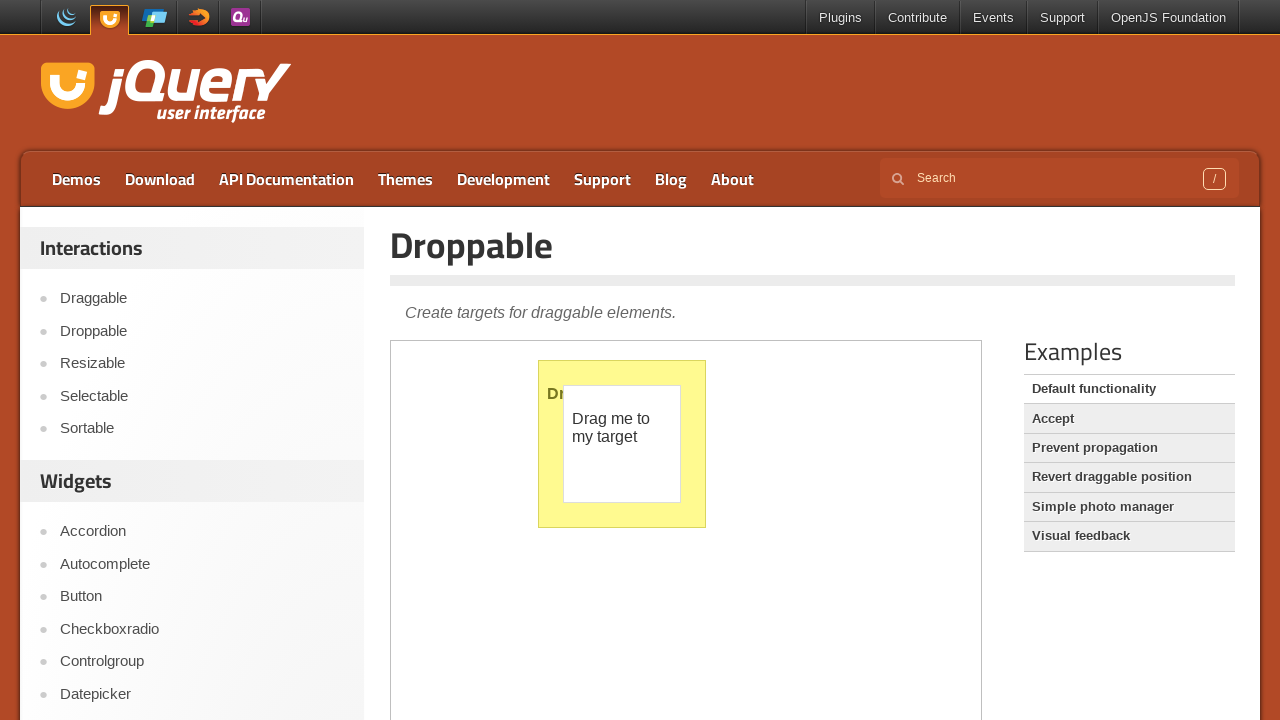